Navigates to W3Schools HTML tables page and interacts with the customers table to verify table content is displayed

Starting URL: http://www.w3schools.com/html/html_tables.asp

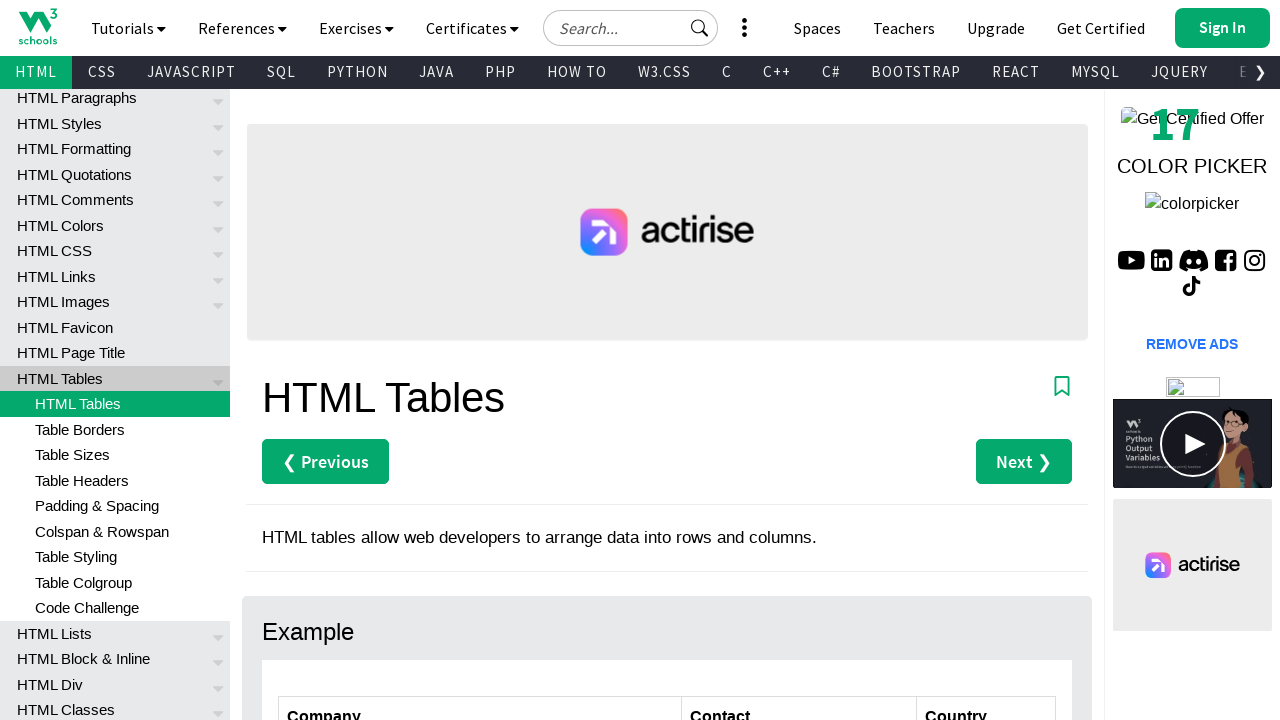

Navigated to W3Schools HTML tables page
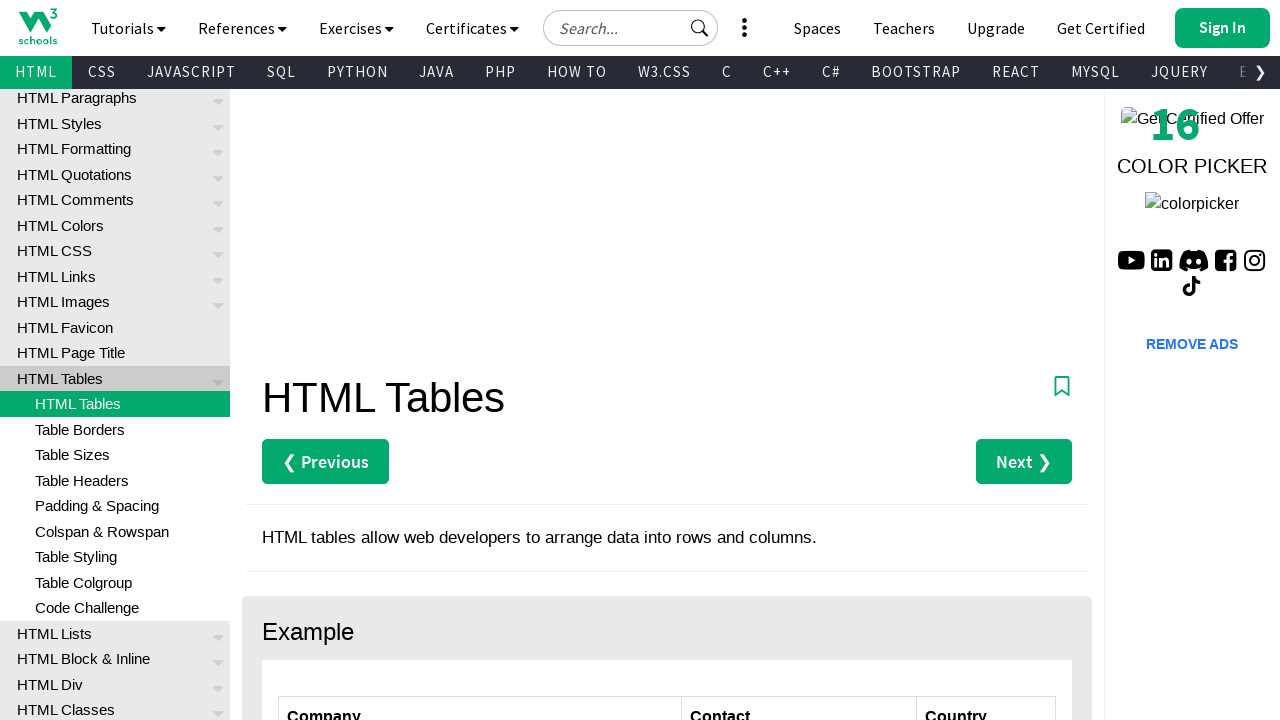

Customers table is now visible
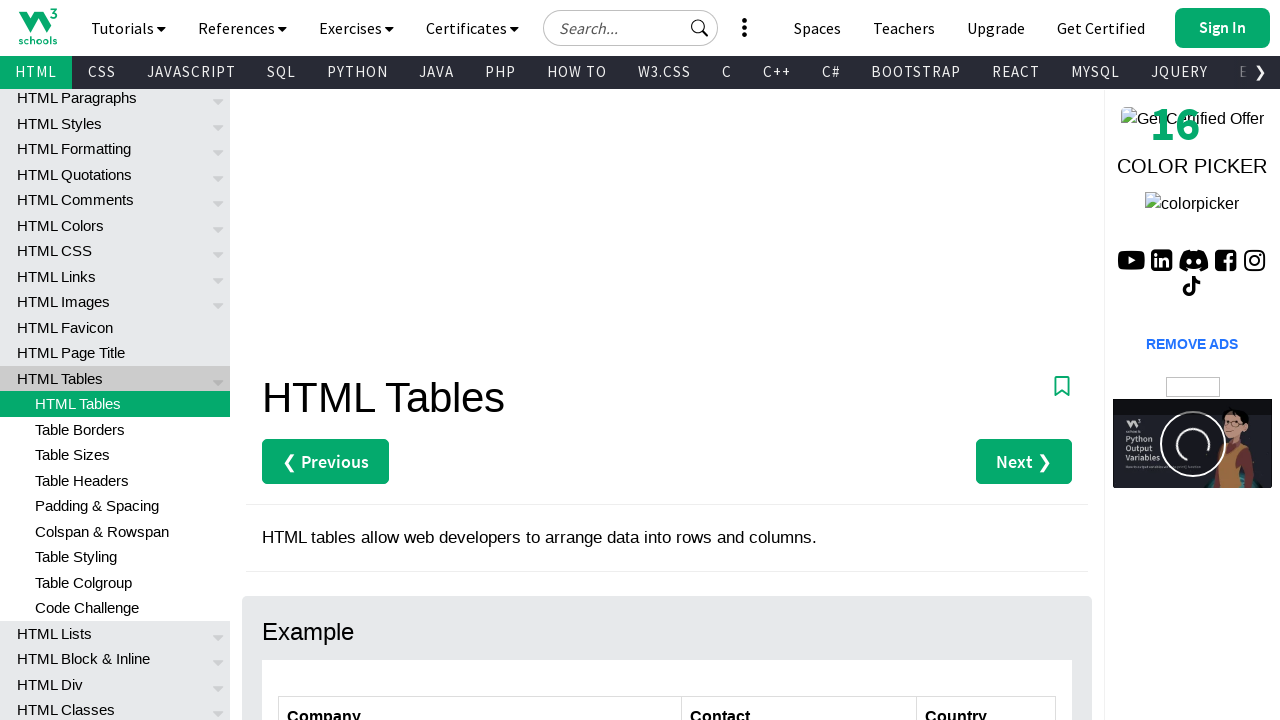

Verified Ernst Handel row is present in customers table
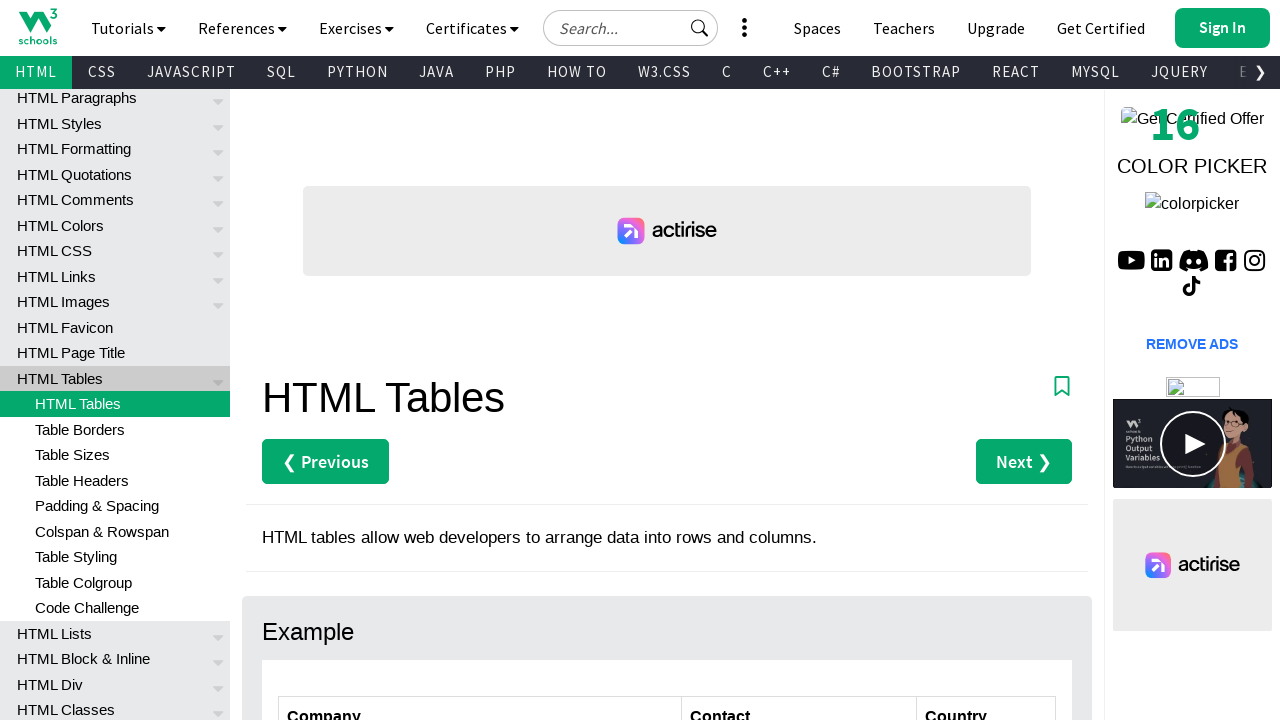

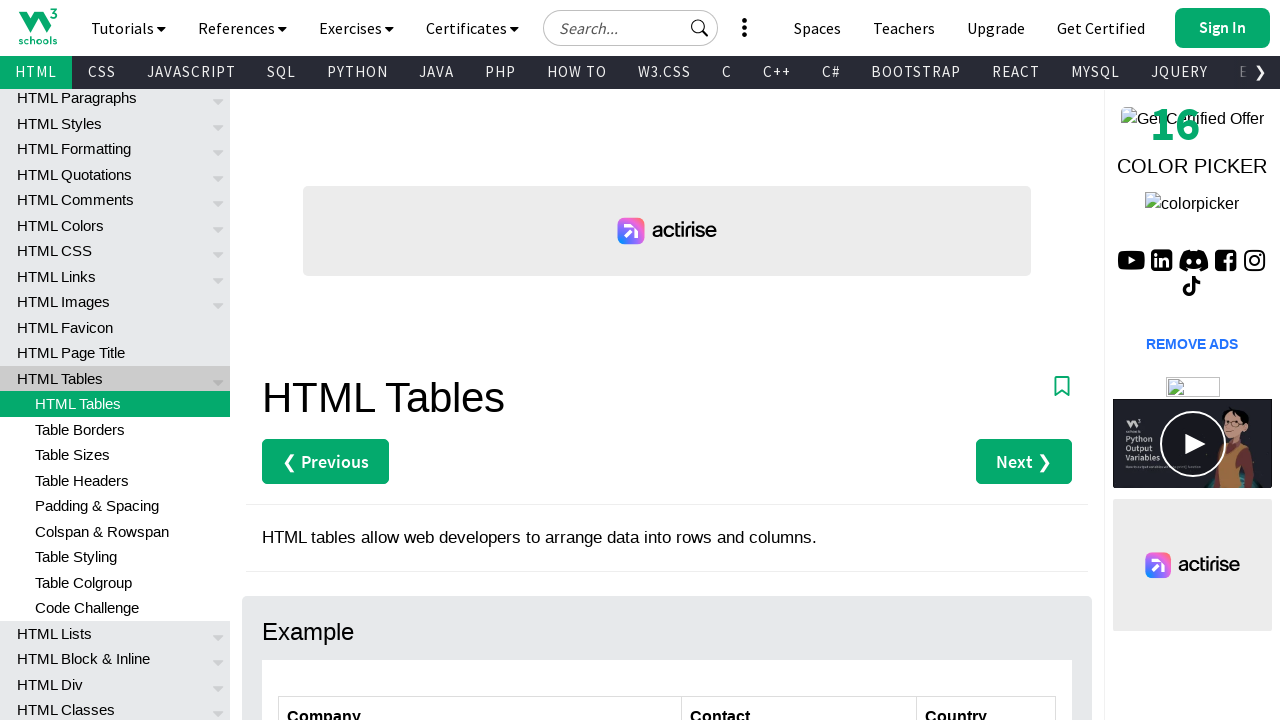